Tests a registration form by filling required fields (first name, last name, email, phone, address) and submitting the form, then verifies the success message is displayed.

Starting URL: http://suninjuly.github.io/registration1.html

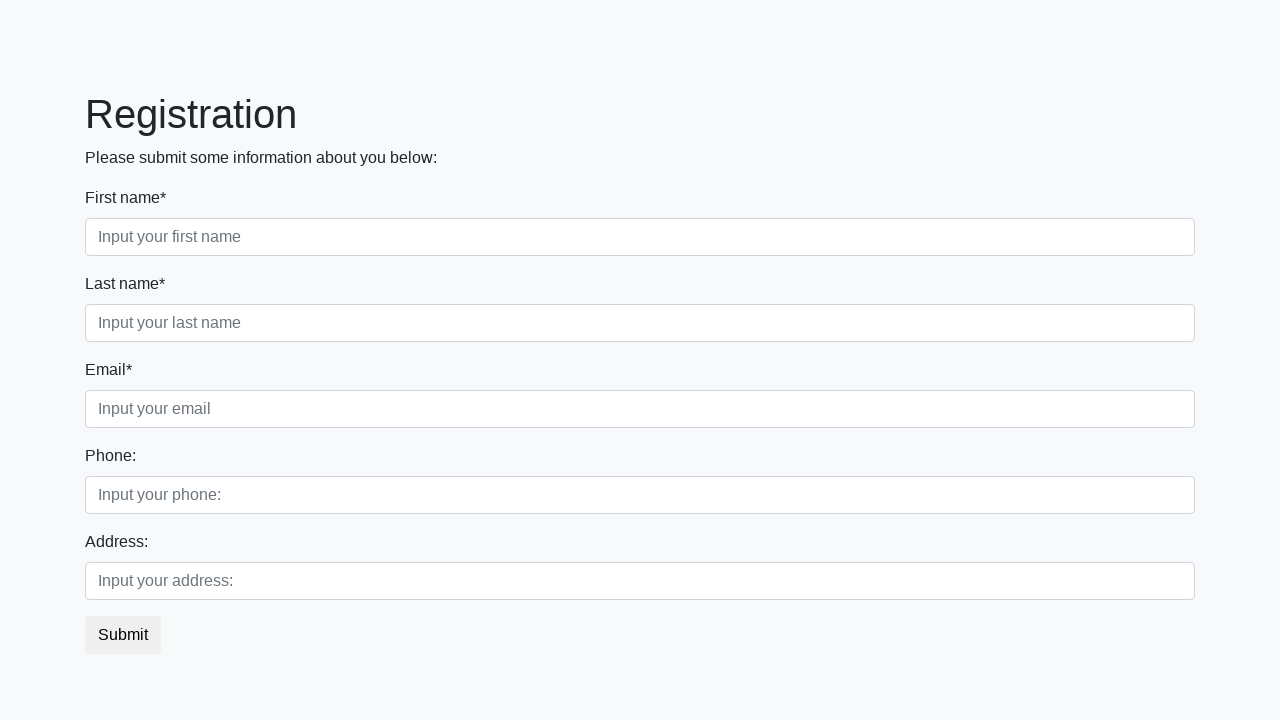

Filled first name field with 'Ivan' on input[placeholder='Input your first name']
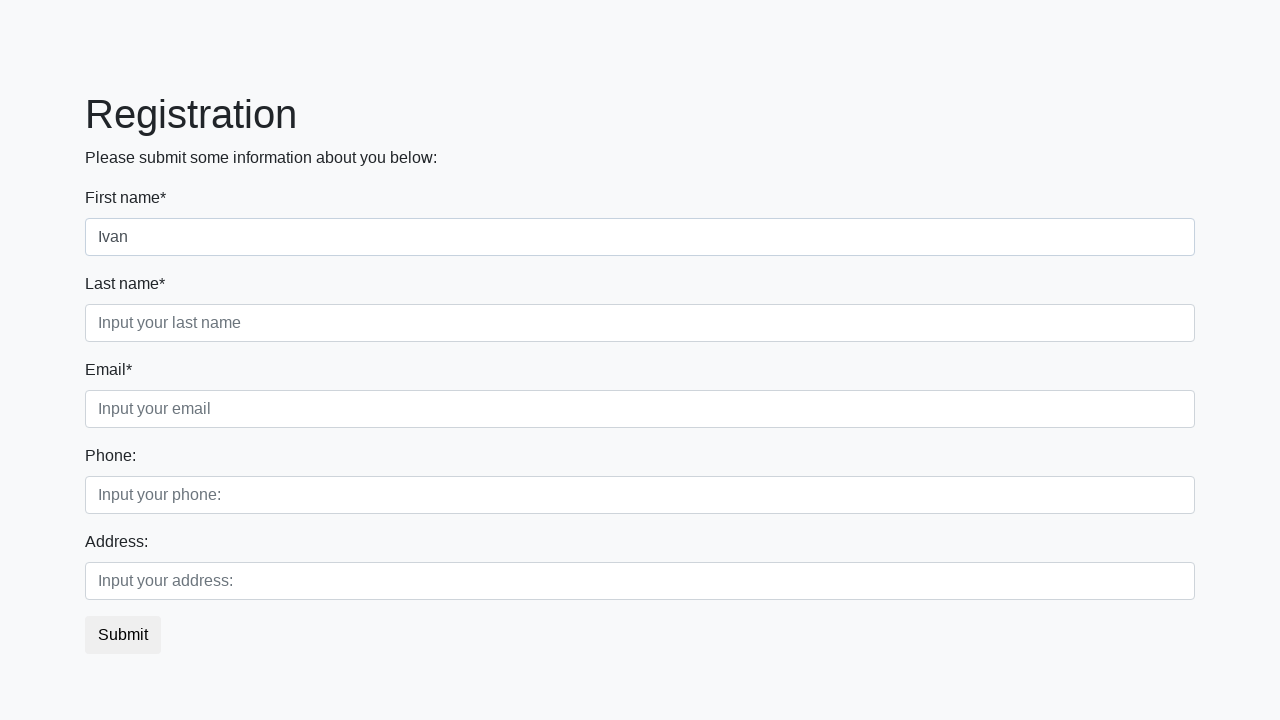

Filled last name field with 'Petrov' on input[placeholder='Input your last name']
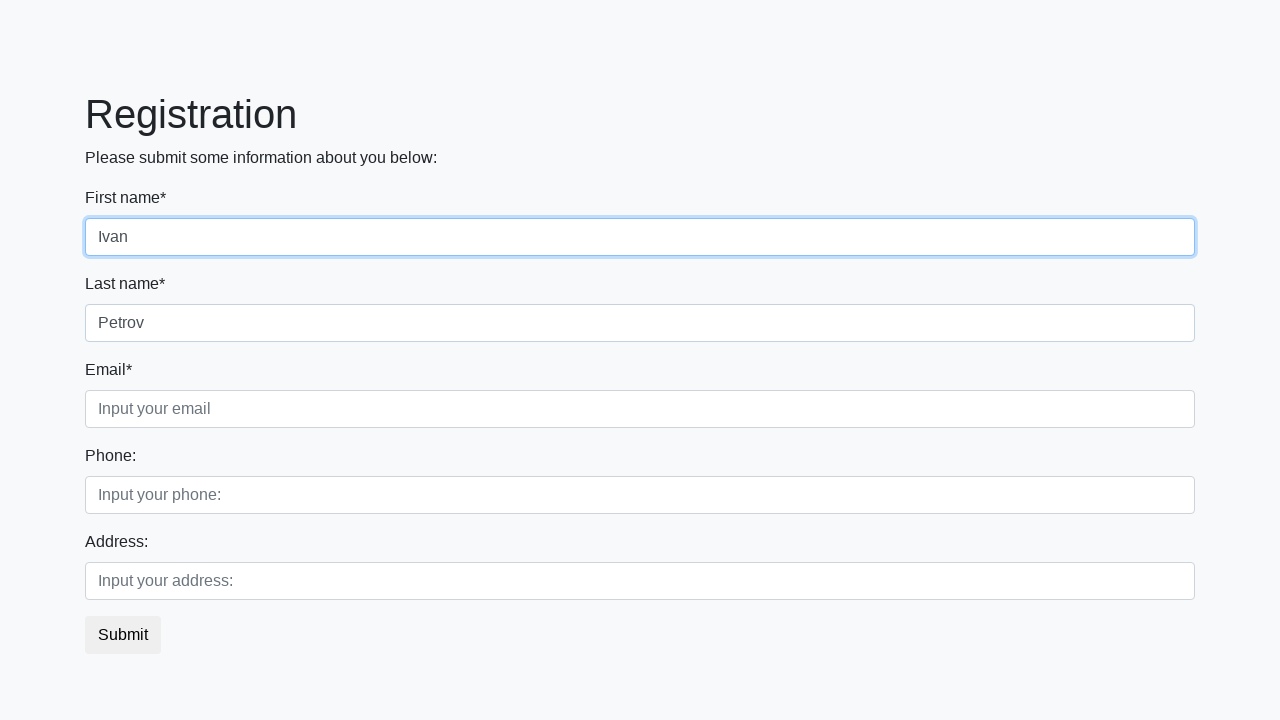

Filled email field with 'ivan@mail.ru' on .form-control.third
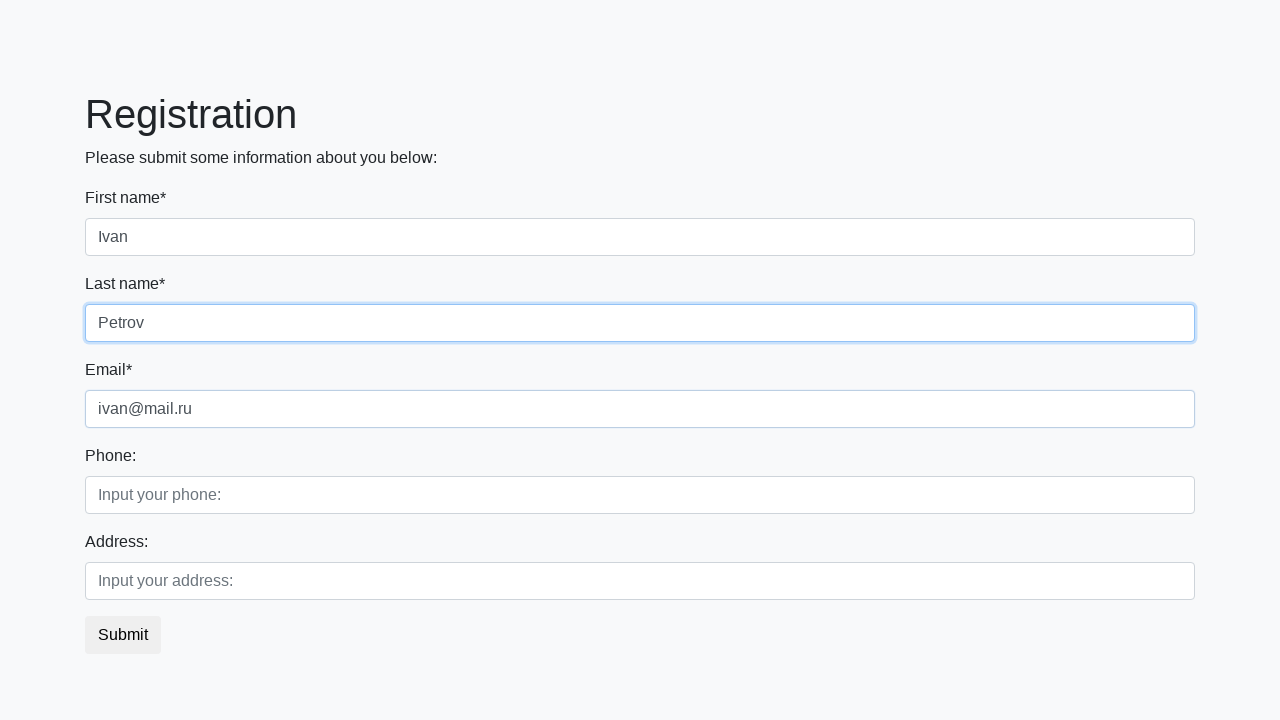

Filled phone field with '+79161234567' on input[placeholder='Input your phone:']
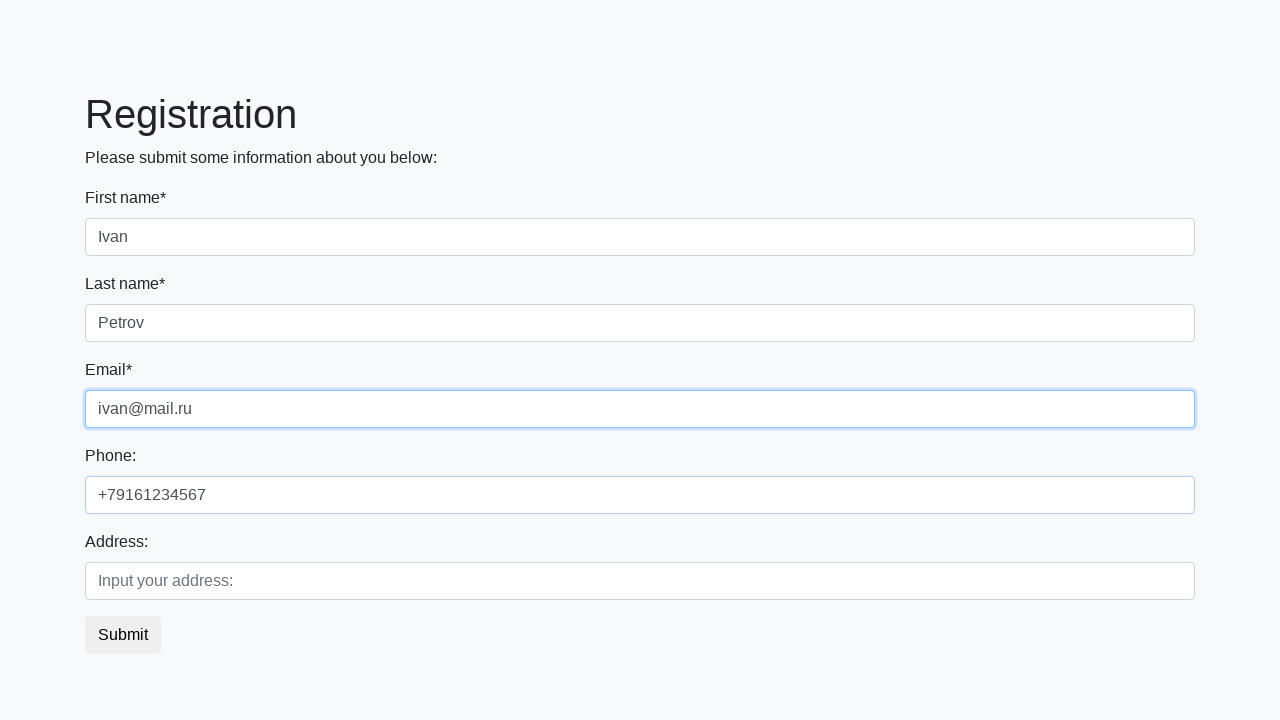

Filled address field with 'Moscow, Russia' on input[placeholder='Input your address:']
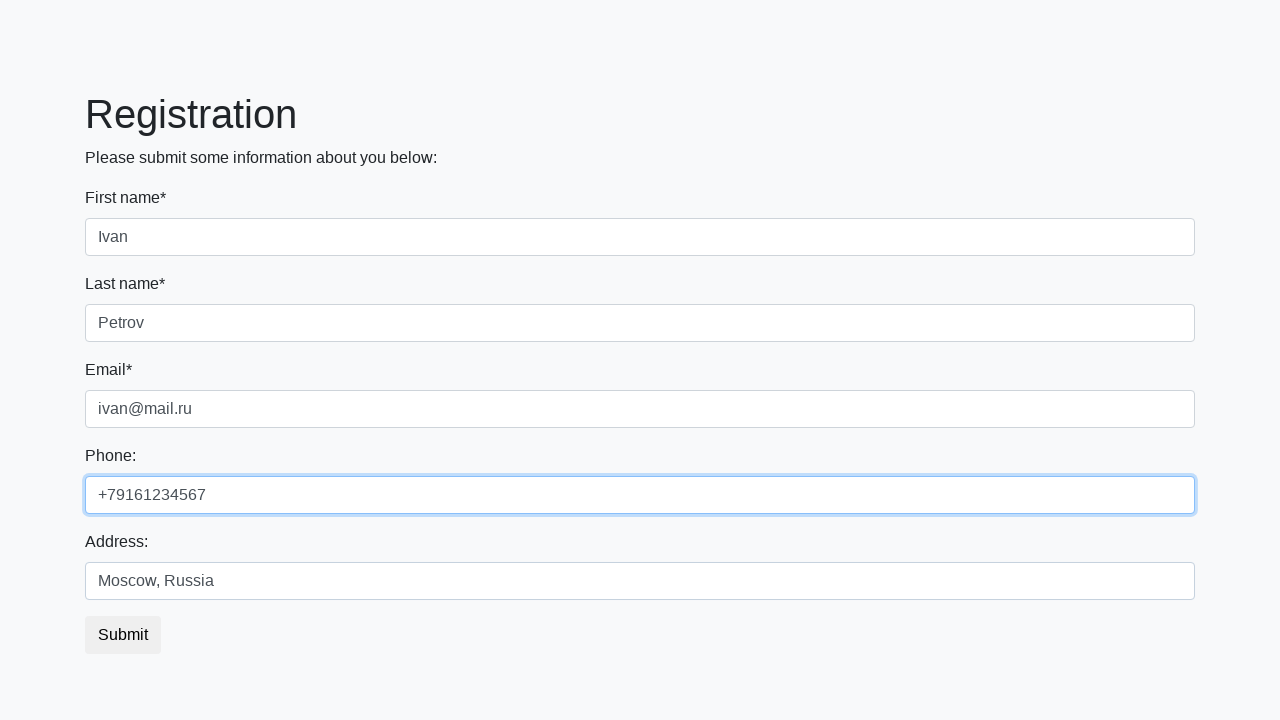

Clicked submit button to register at (123, 635) on button.btn
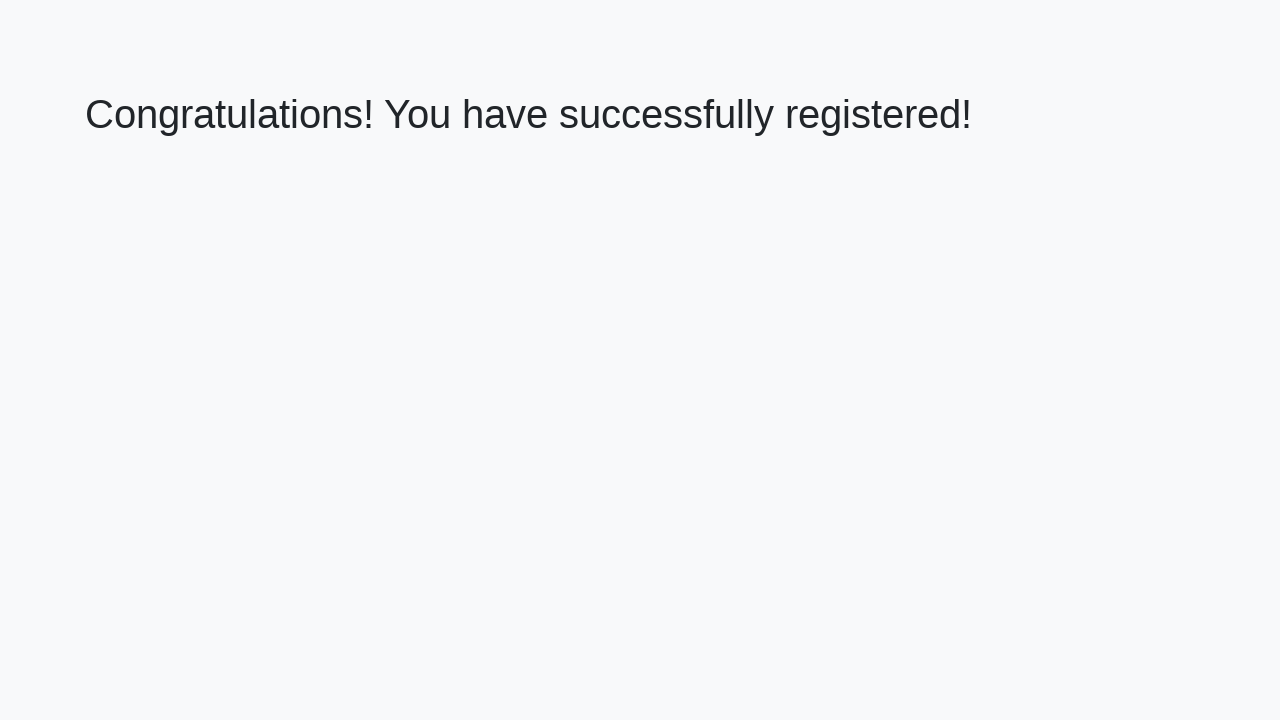

Success message appeared after form submission
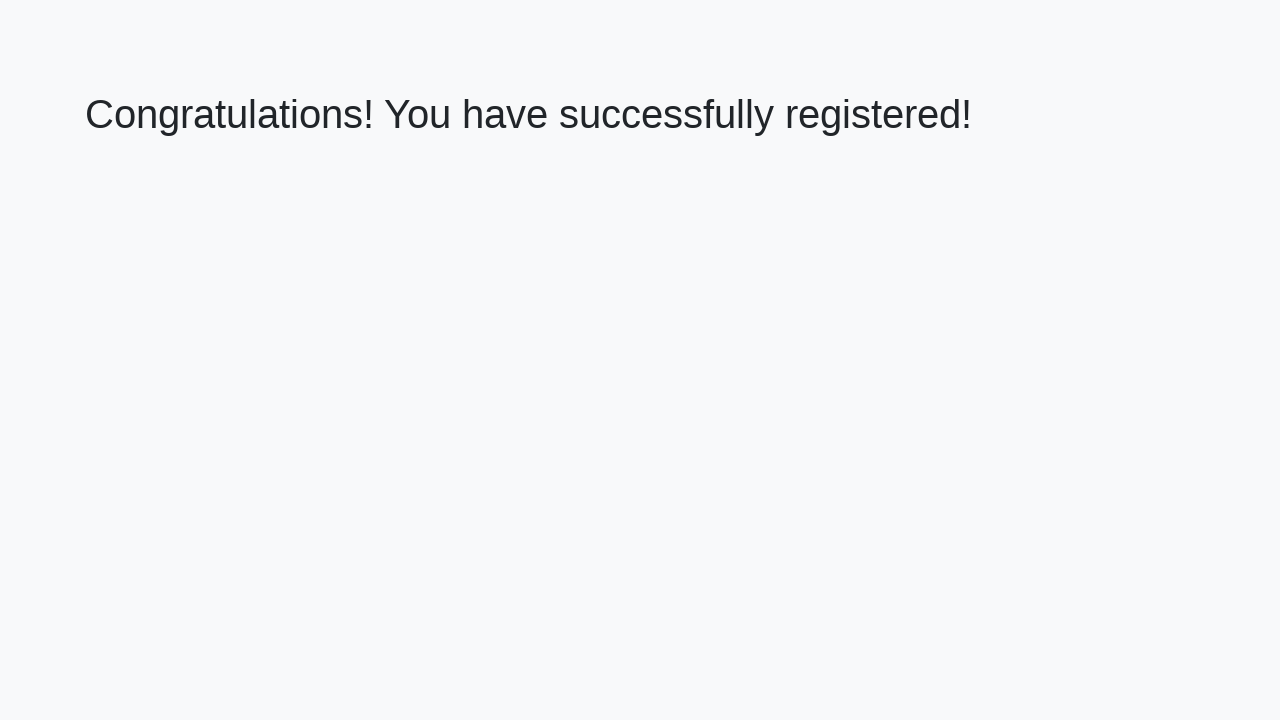

Retrieved success message text: 'Congratulations! You have successfully registered!'
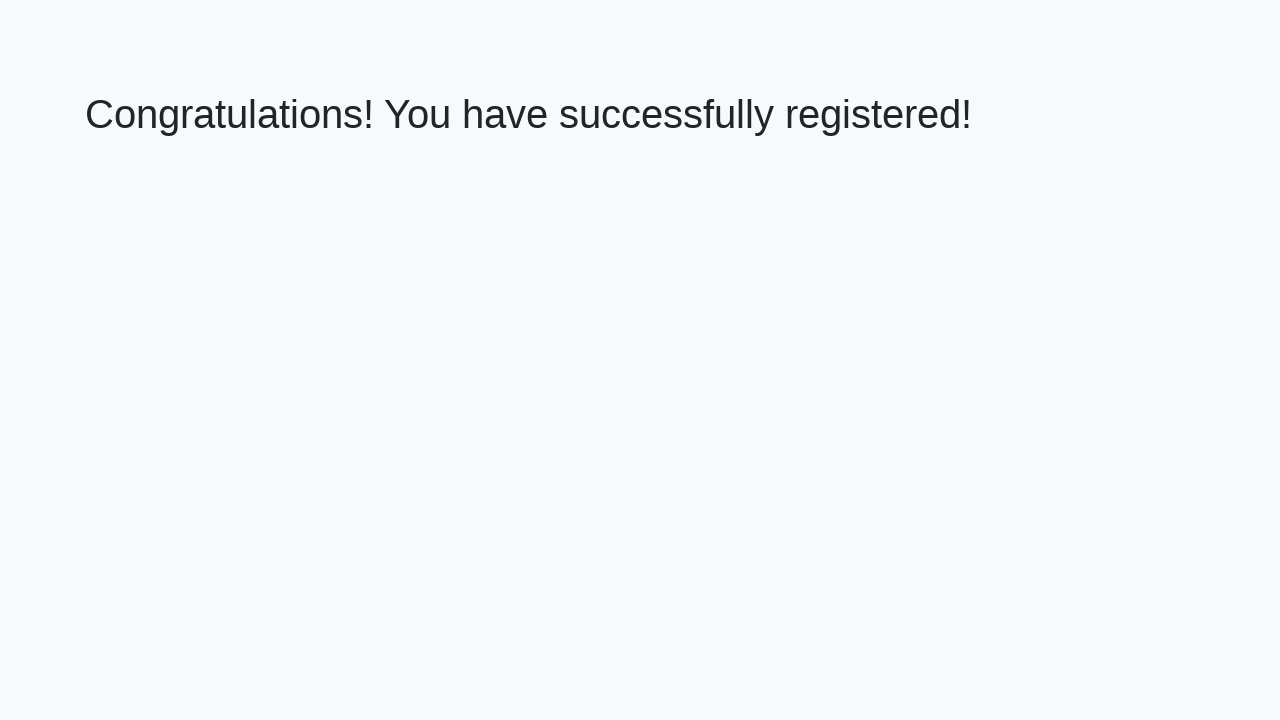

Verified success message matches expected text
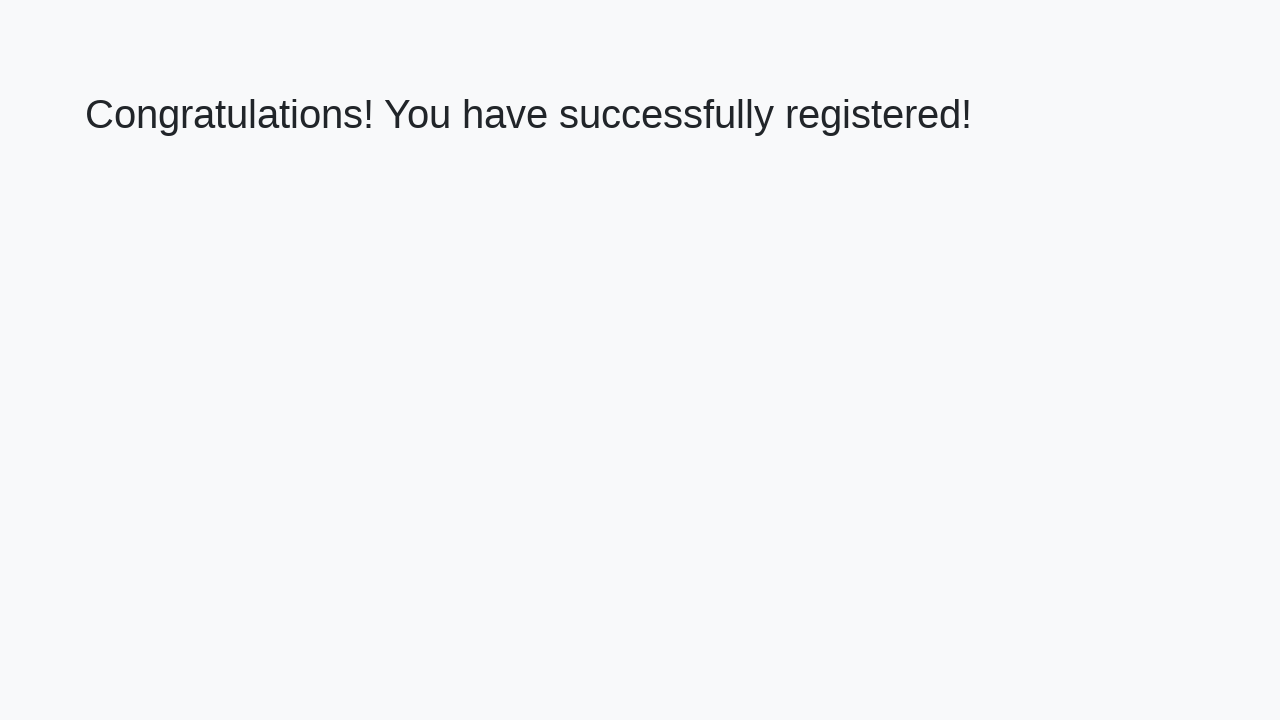

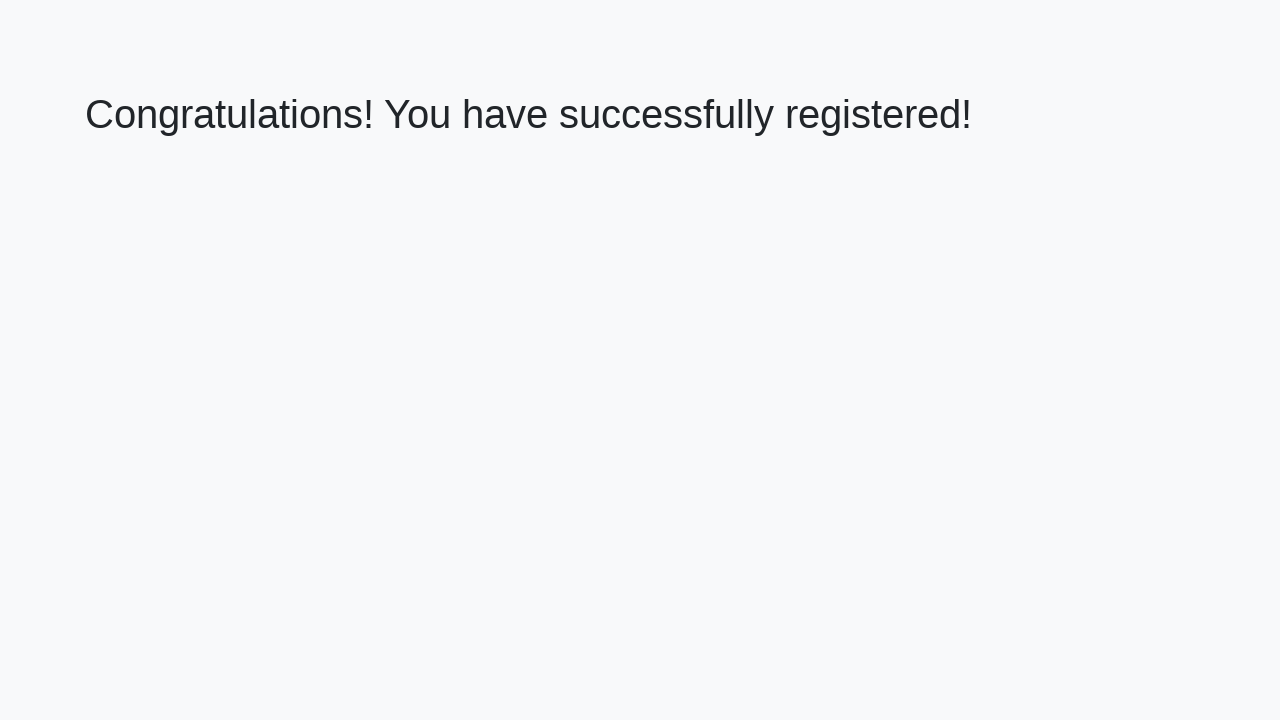